Tests multiple window handling by clicking links that open new windows, then switching between parent and child windows to verify navigation works correctly

Starting URL: https://the-internet.herokuapp.com/windows

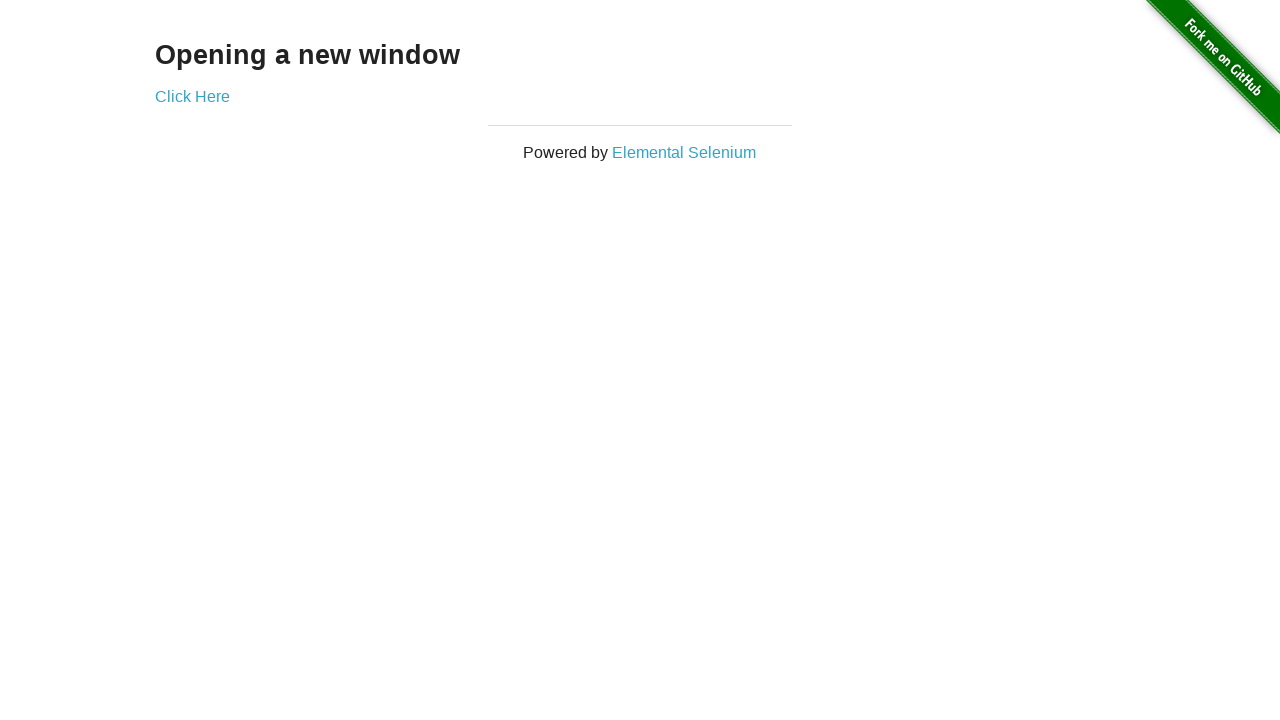

Stored parent window reference
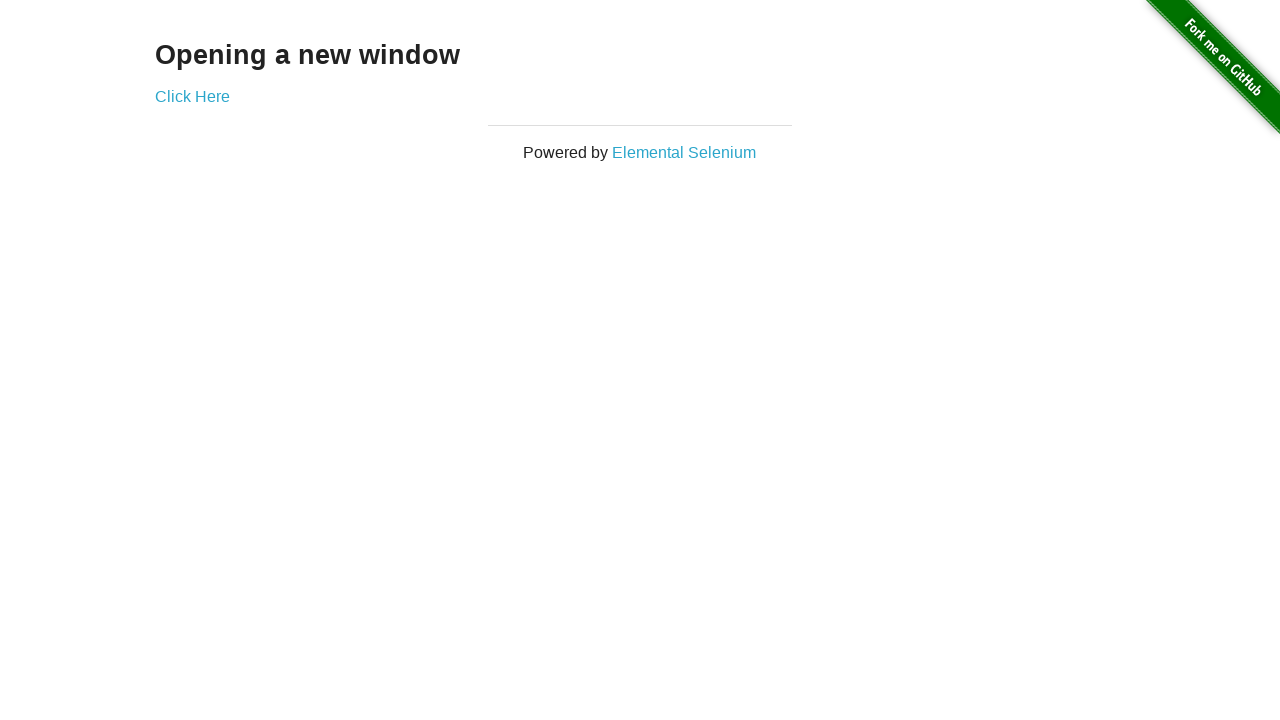

Clicked 'Click Here' link to open first child window at (192, 96) on text=Click Here
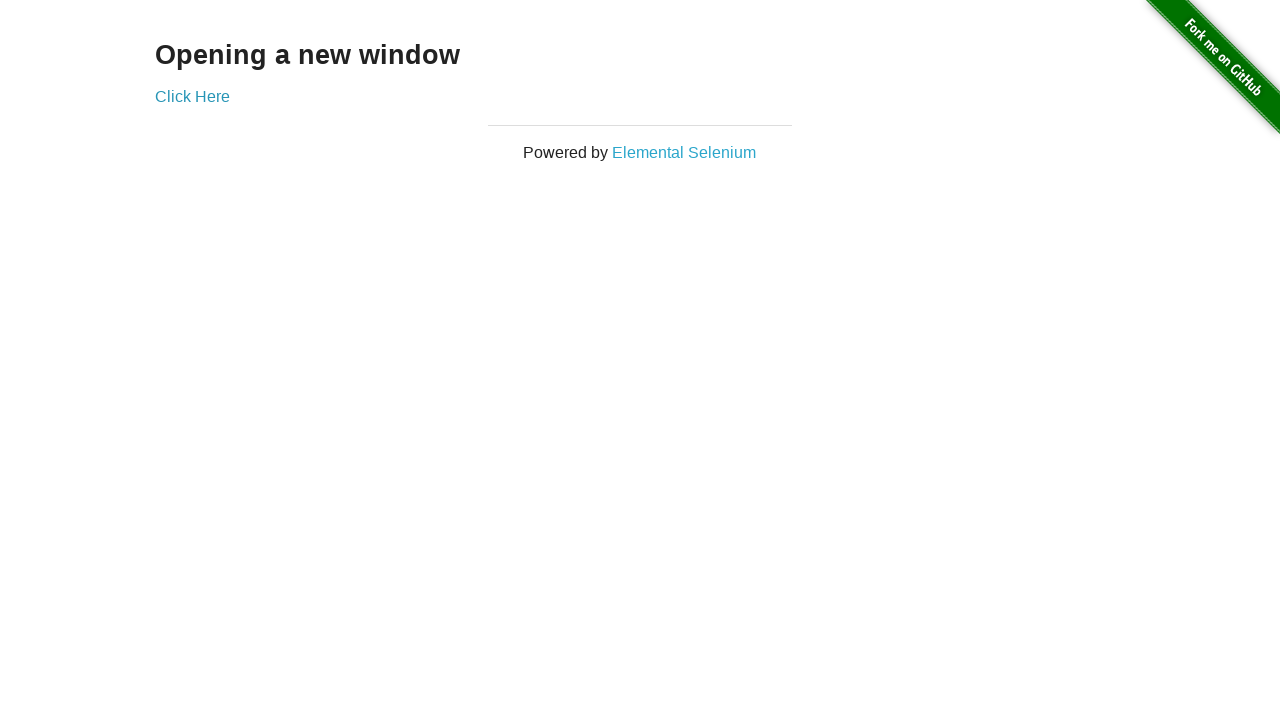

First child window opened and captured
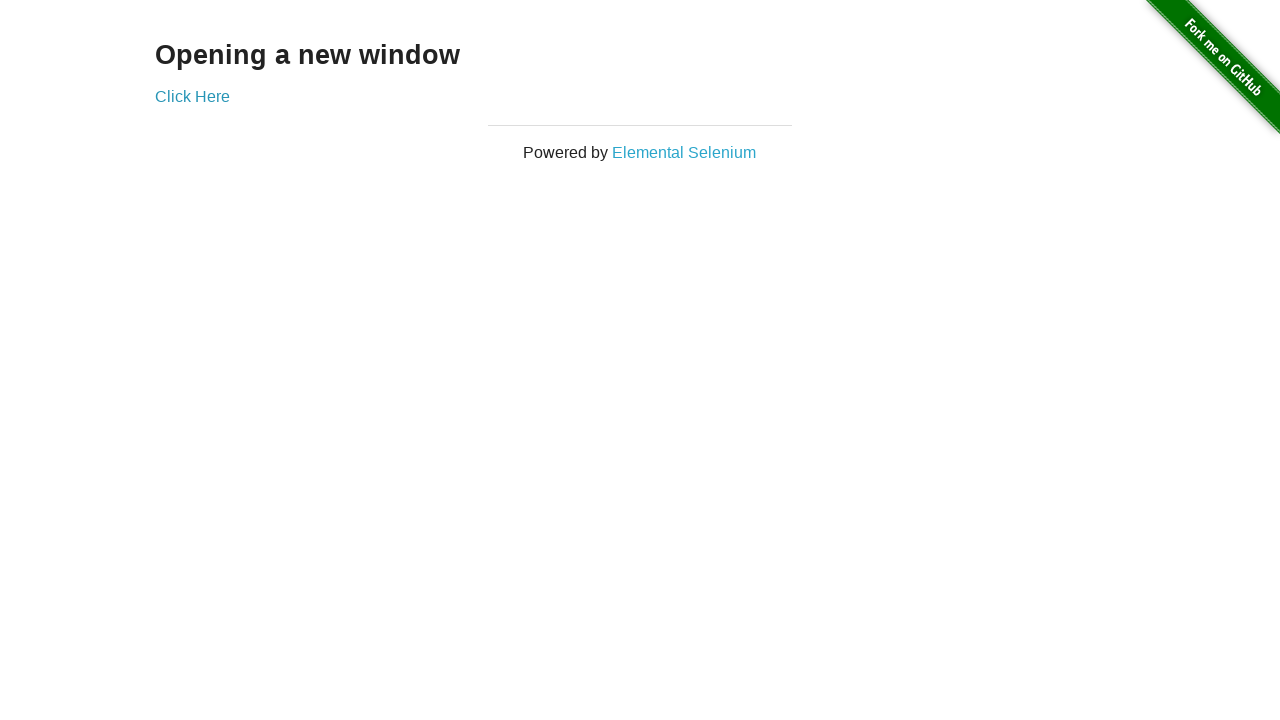

First child window finished loading
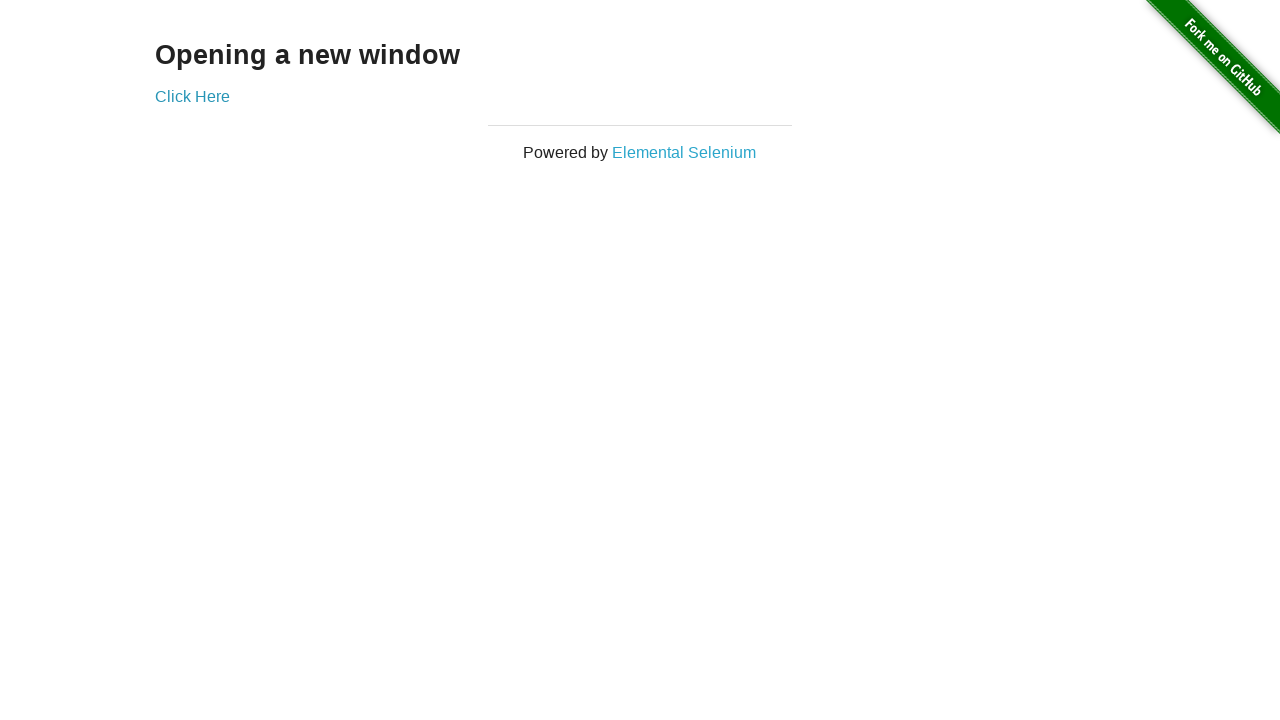

Clicked 'Elemental Selenium' link to open second child window at (684, 152) on text=Elemental Selenium
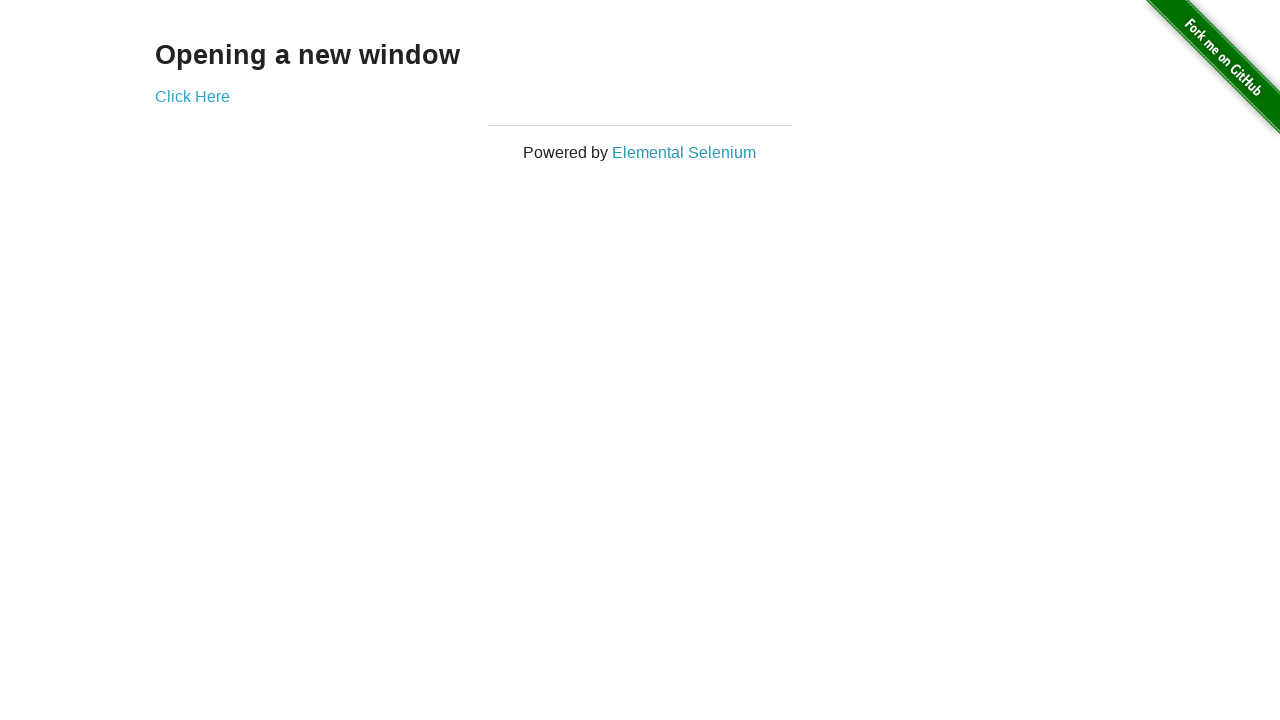

Second child window opened and captured
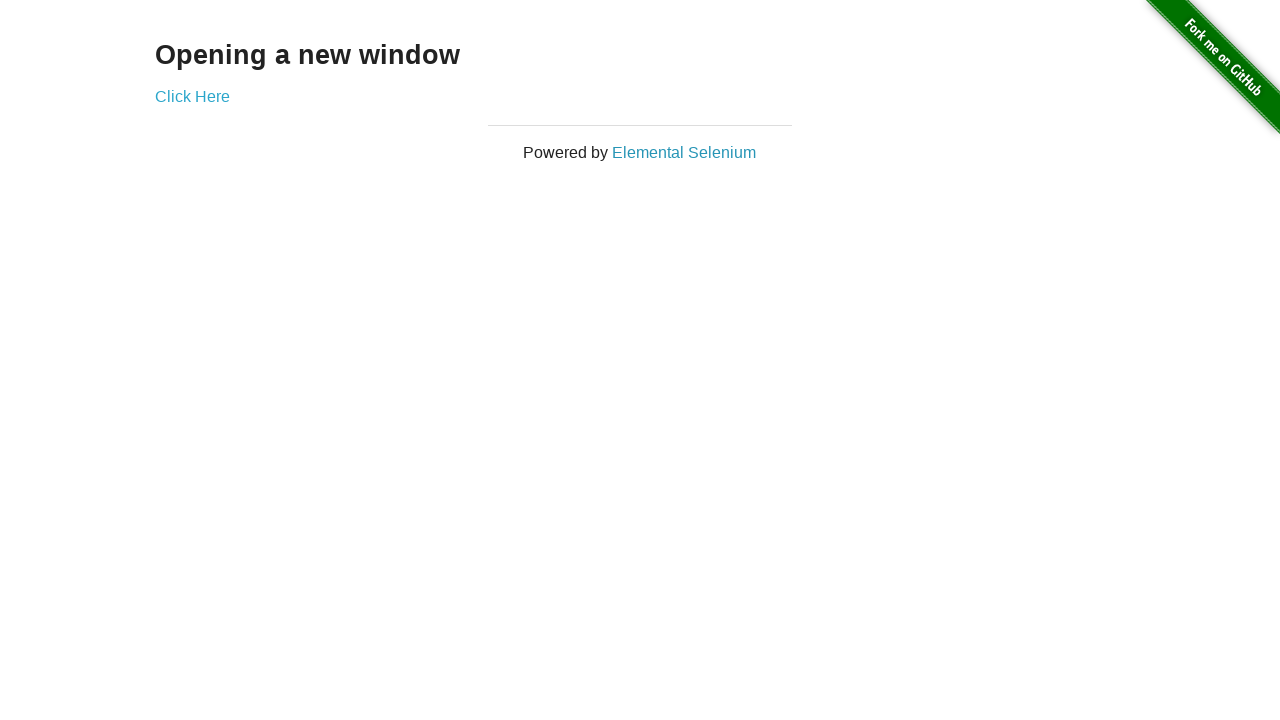

Second child window finished loading
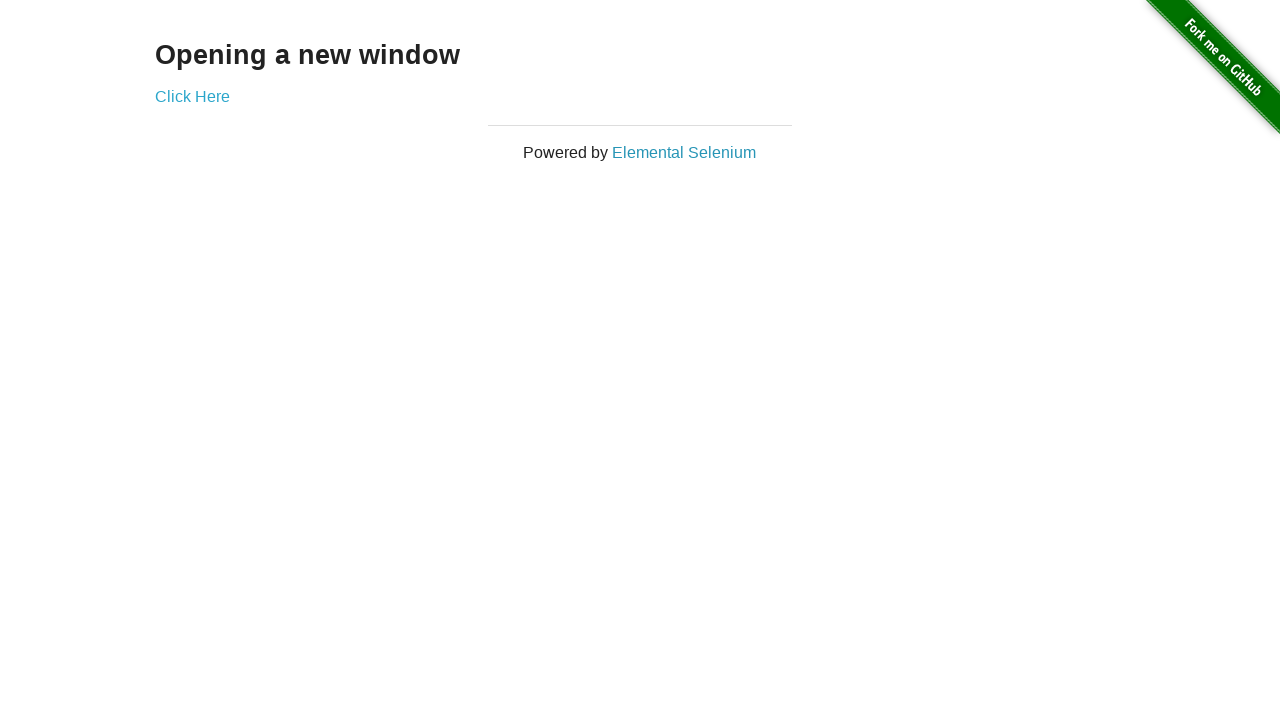

Switched focus to first child window
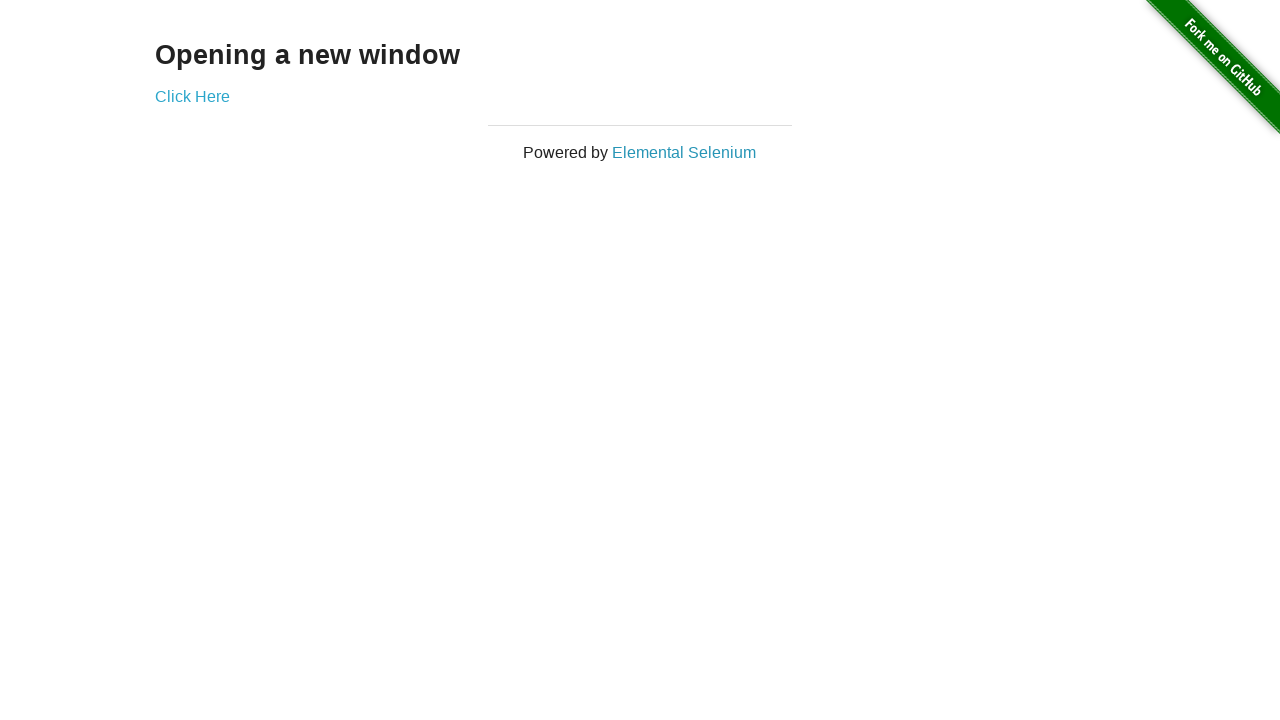

First child window confirmed loaded
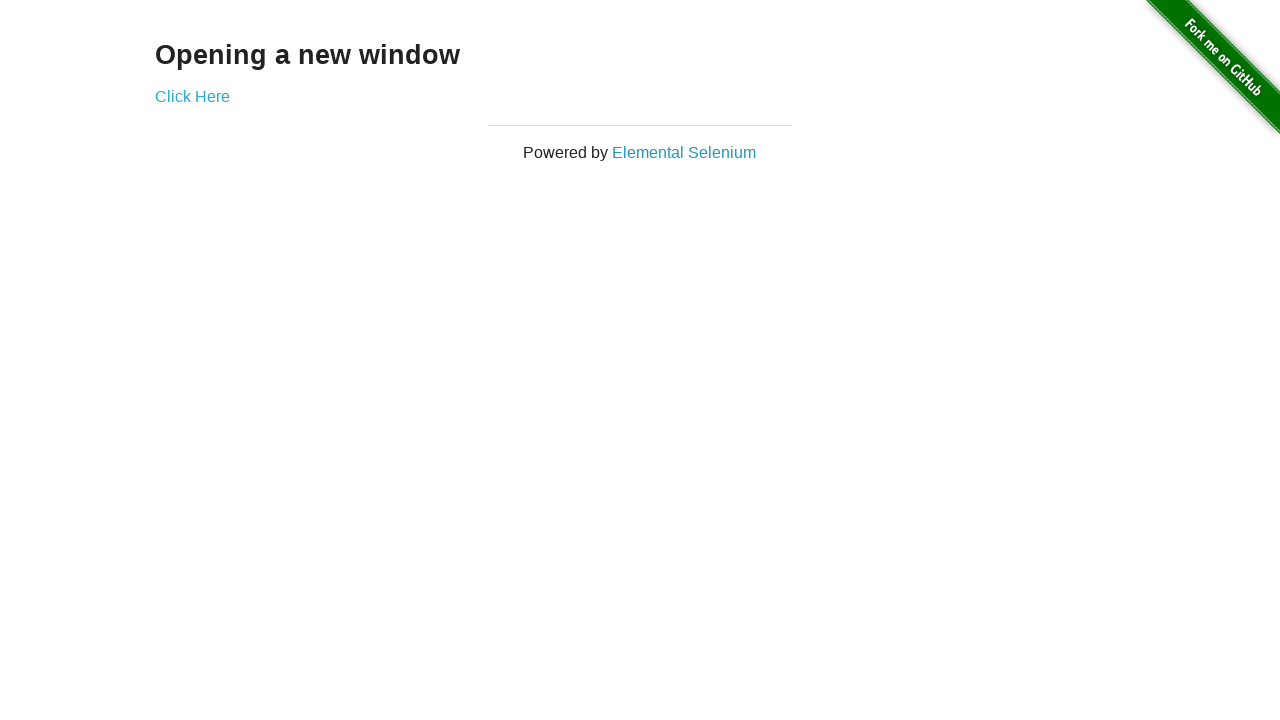

Switched focus to second child window
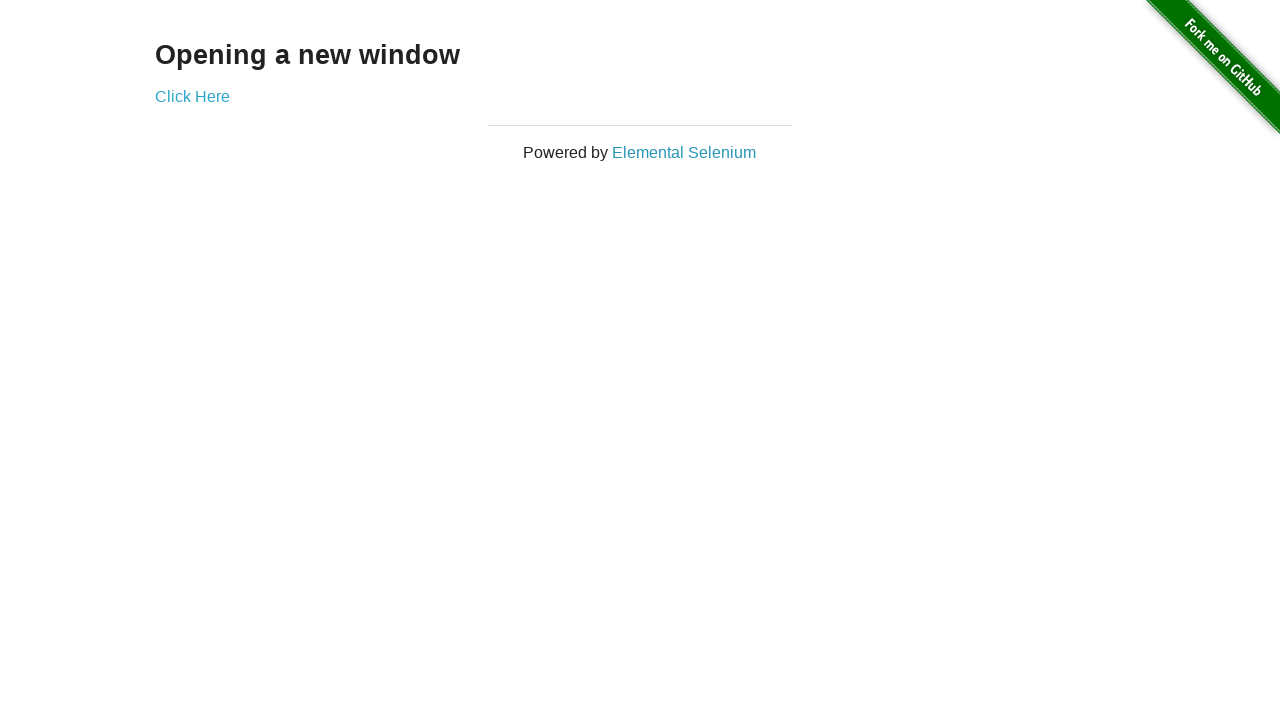

Second child window confirmed loaded
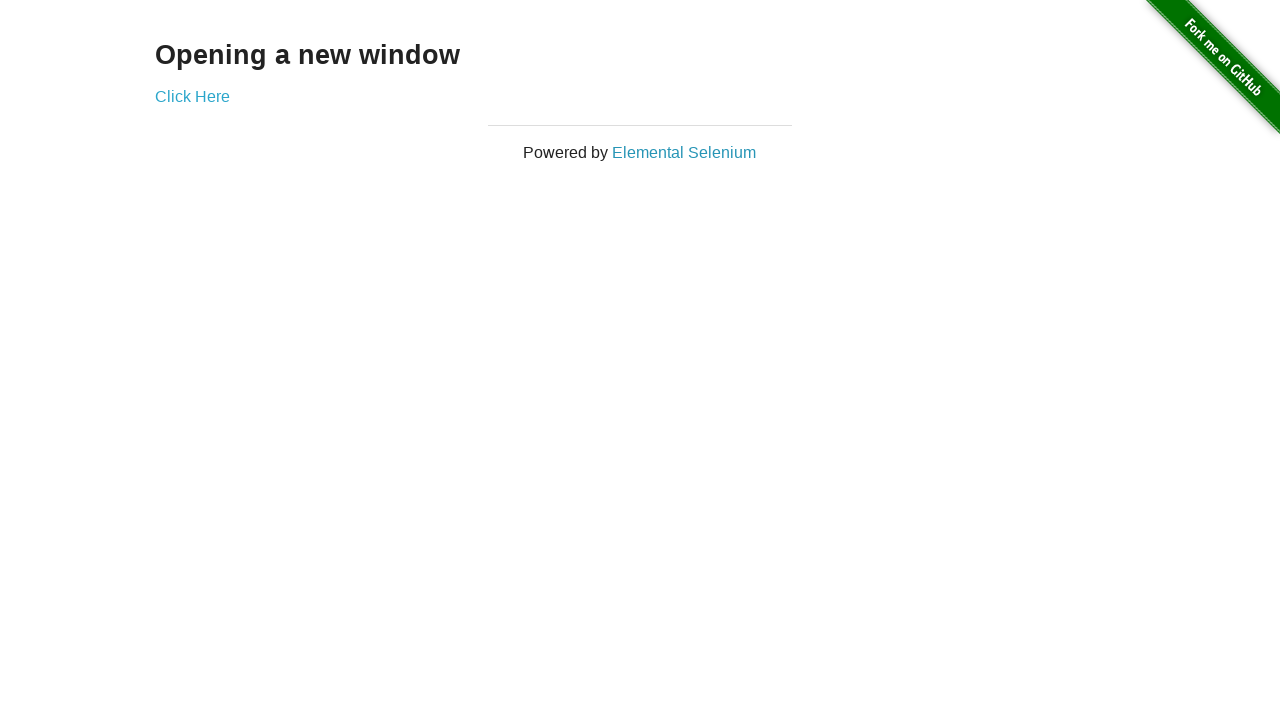

Switched focus back to parent window
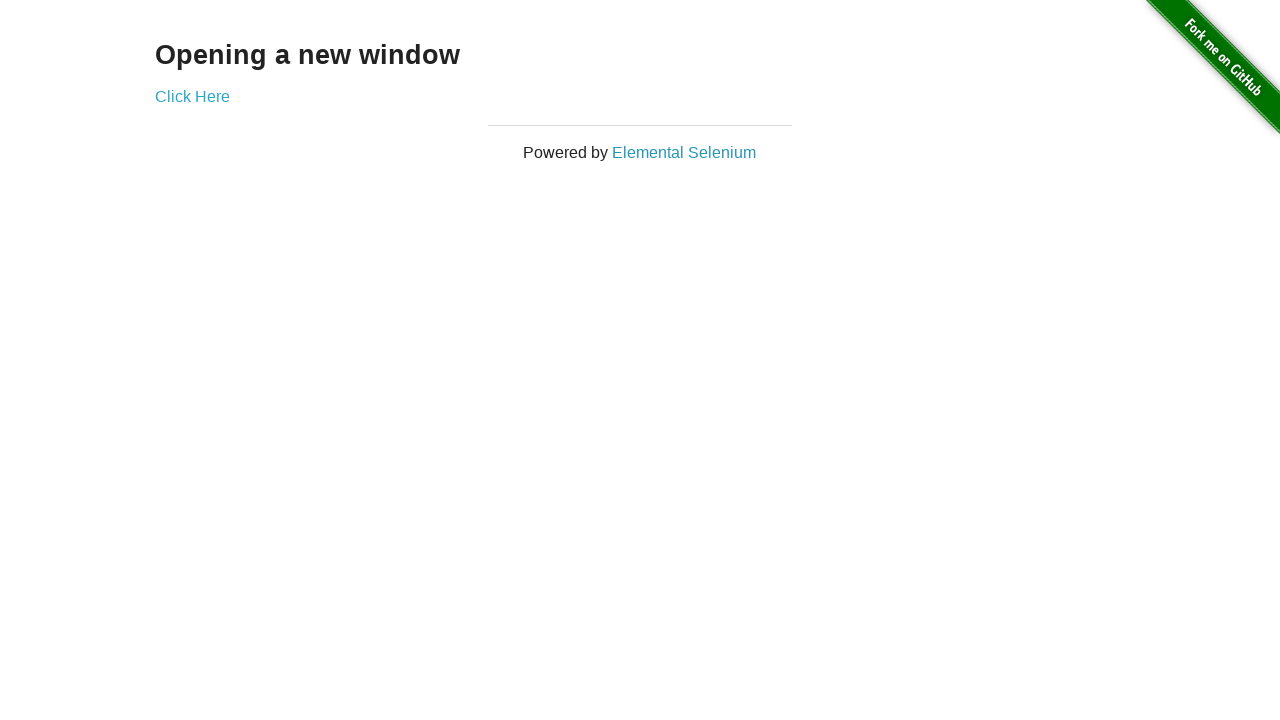

Parent window confirmed loaded
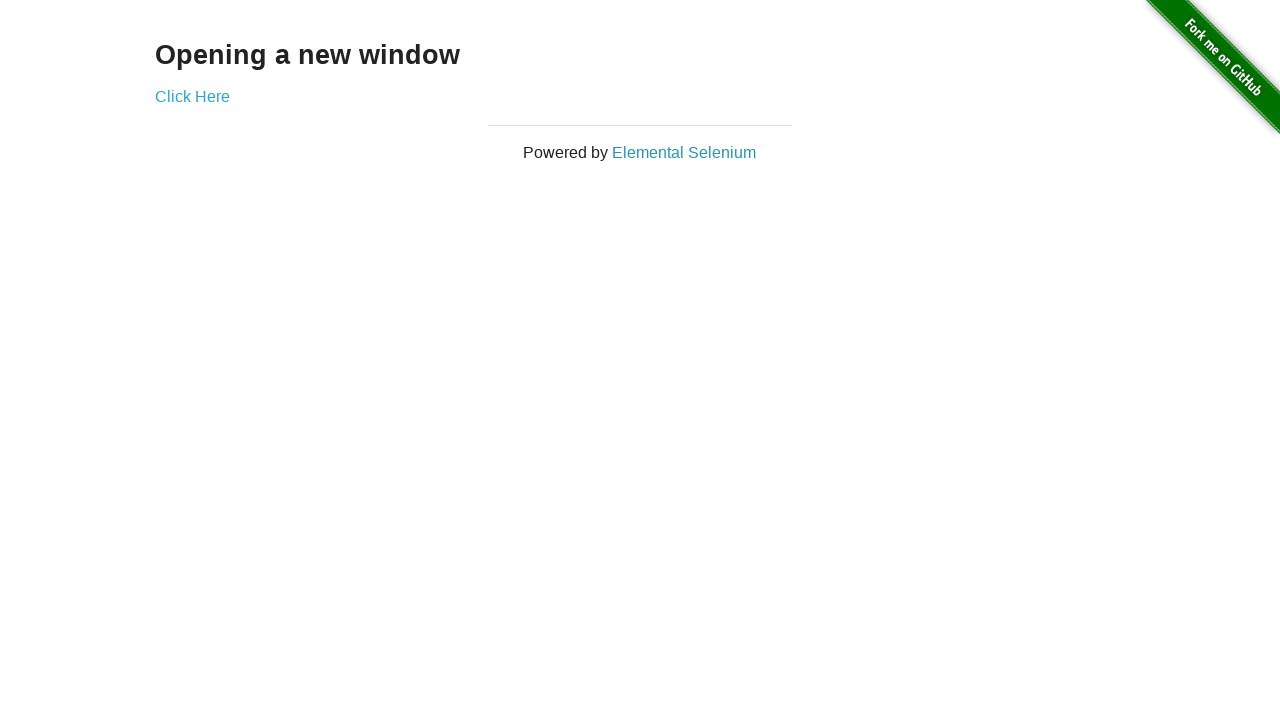

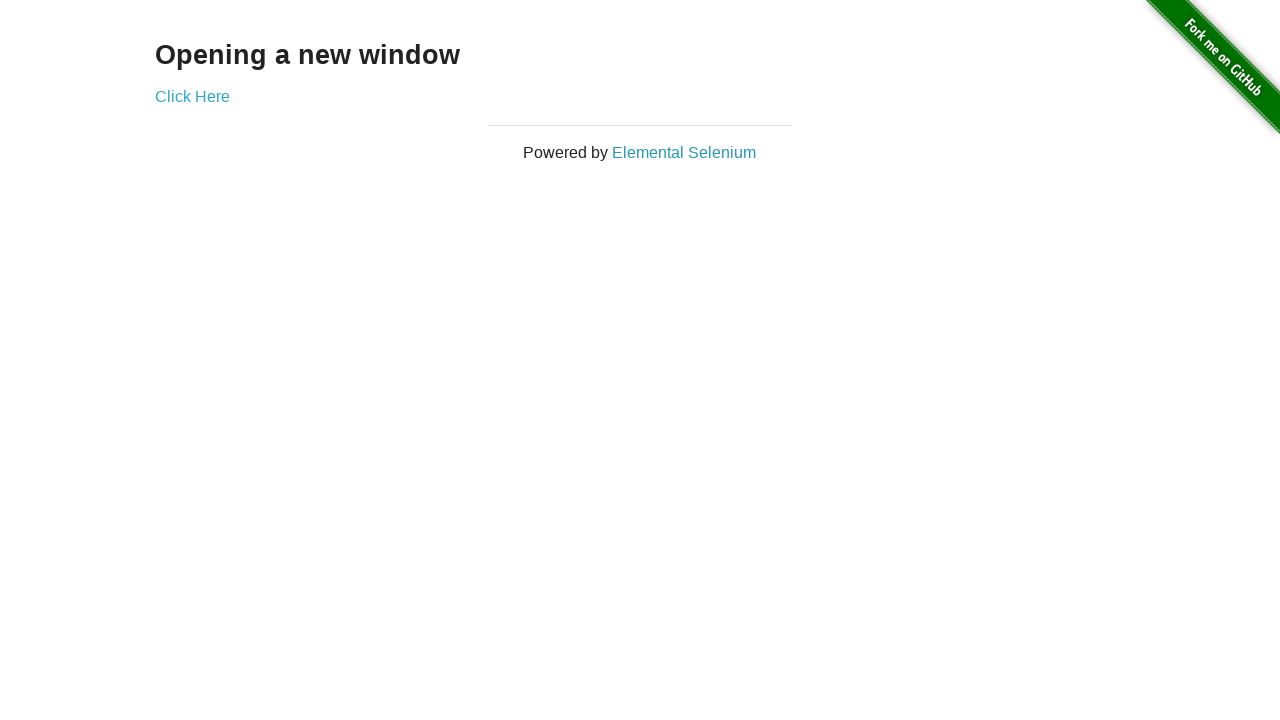